Tests drag and drop functionality by dragging element A to element B

Starting URL: http://the-internet.herokuapp.com/drag_and_drop

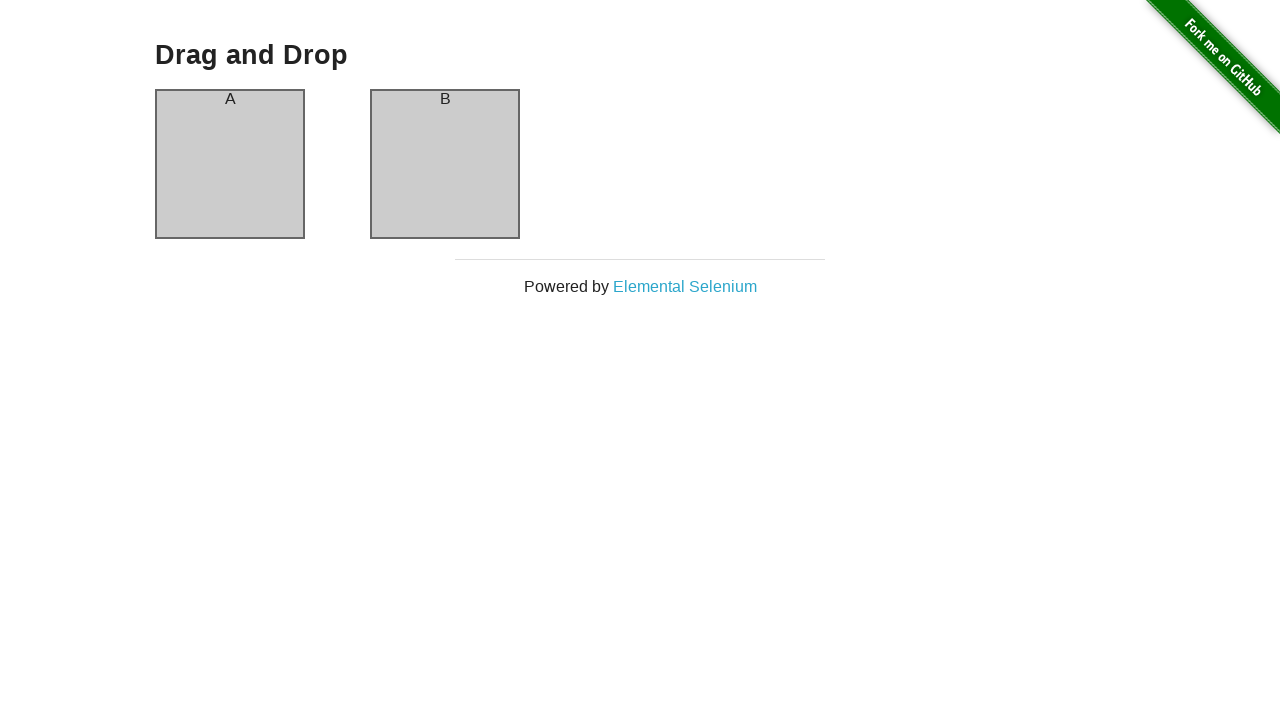

Column A element is visible and ready
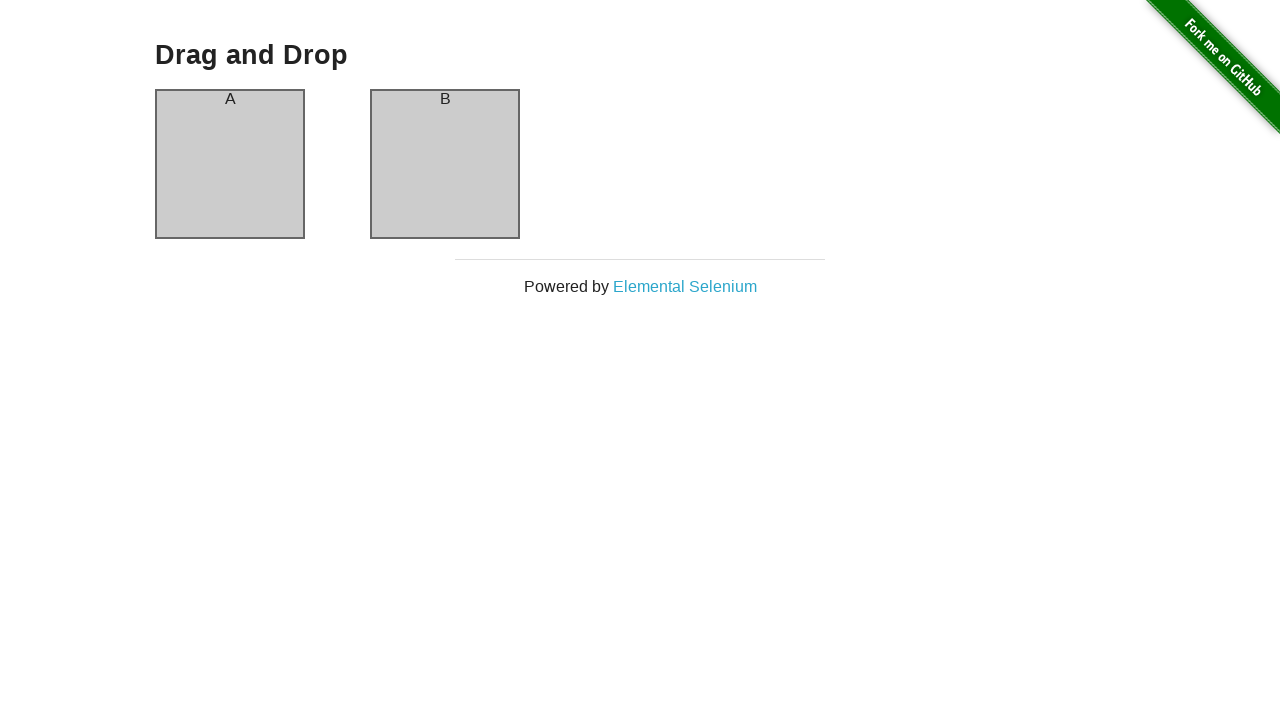

Column B element is visible and ready
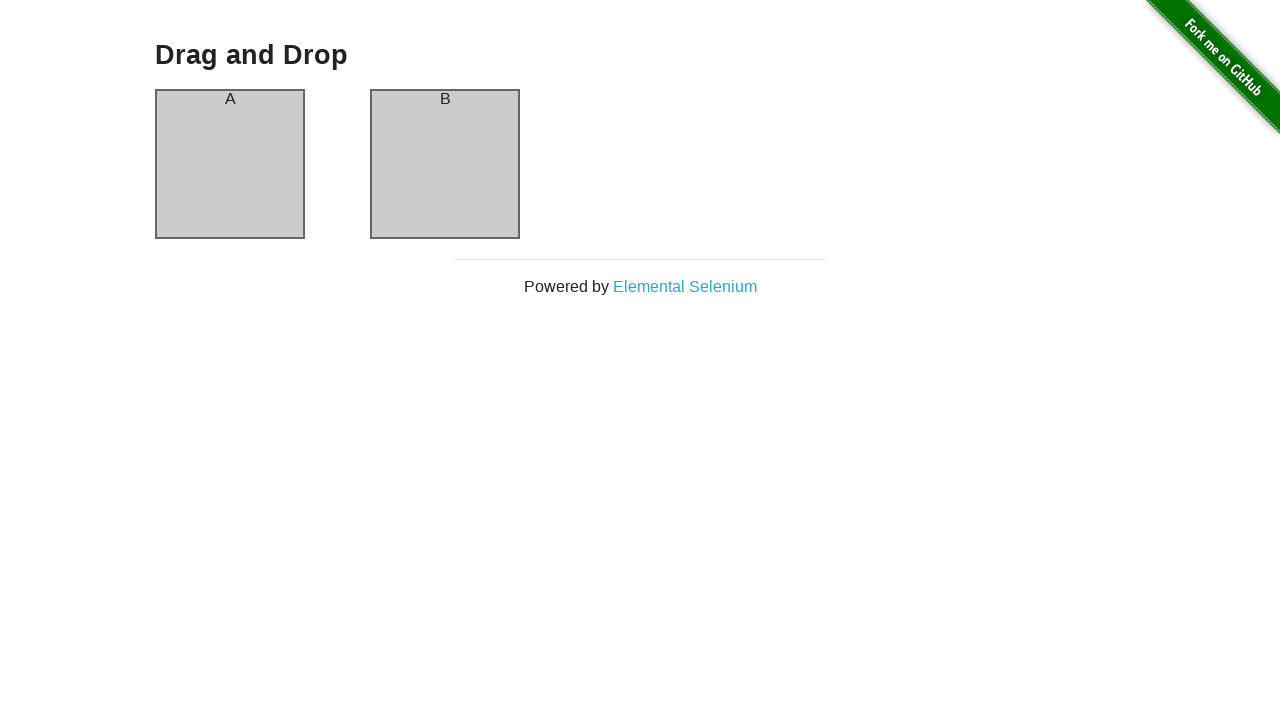

Dragged element A to element B successfully at (445, 164)
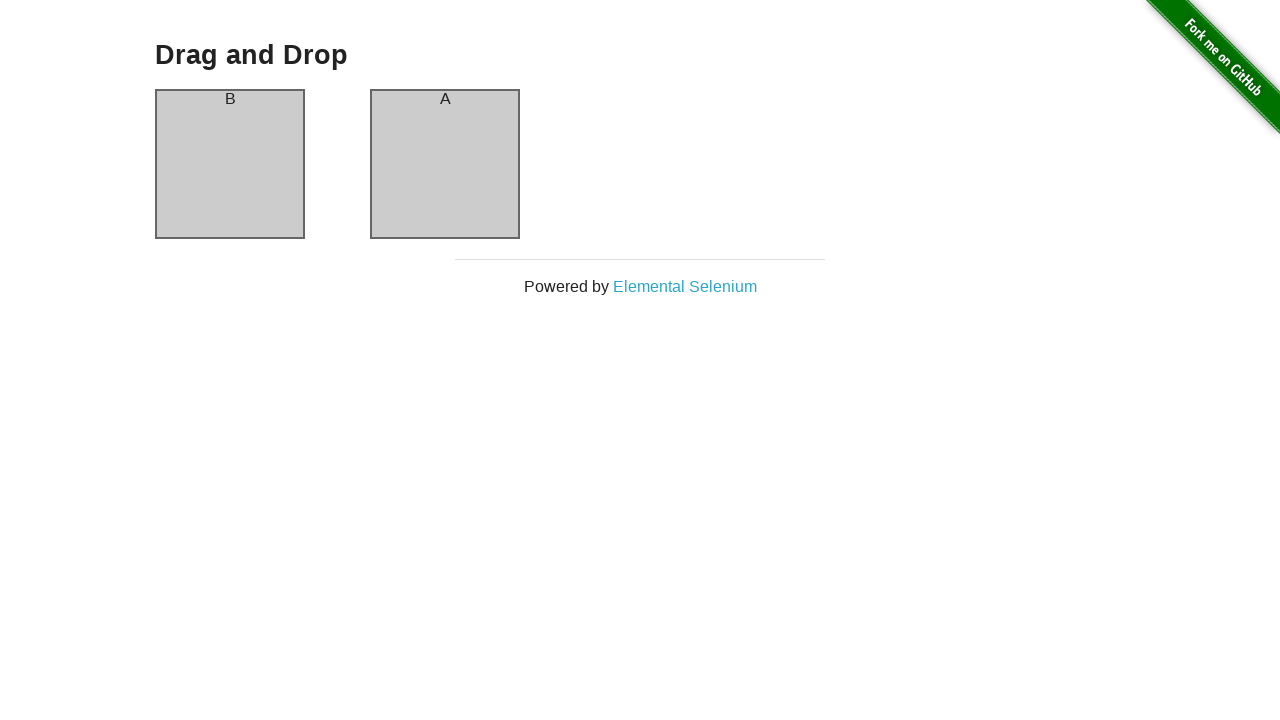

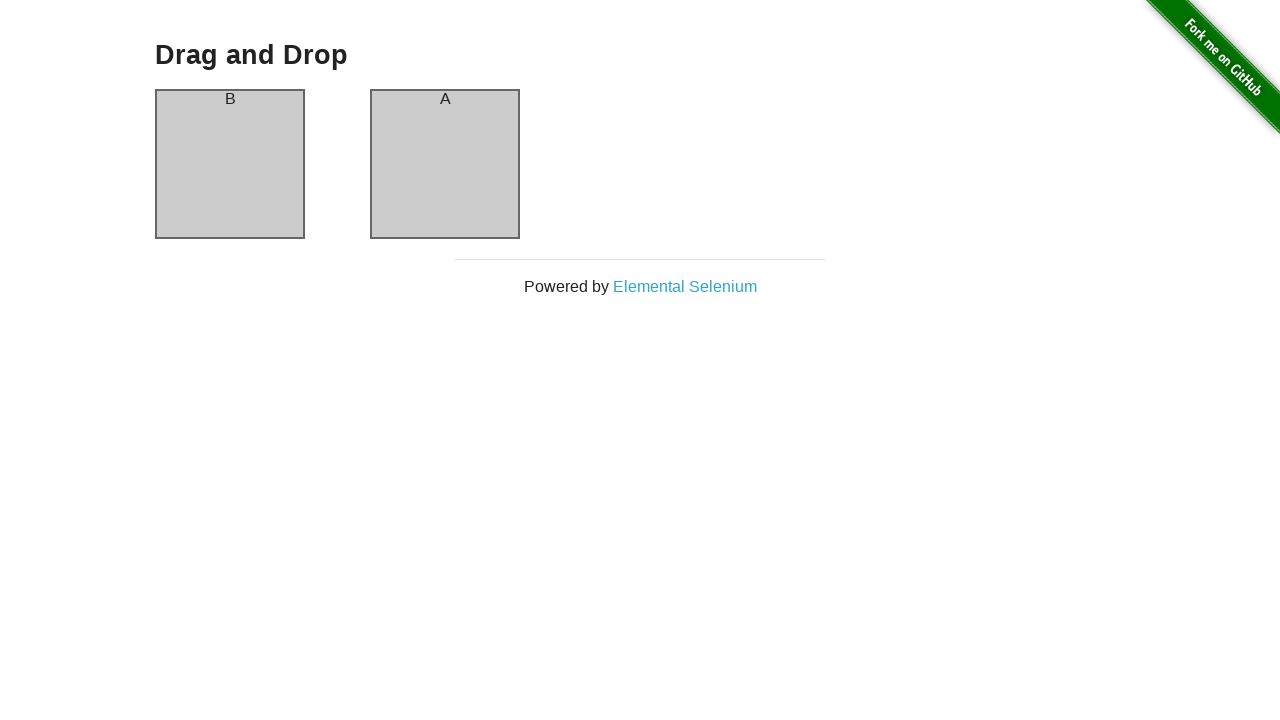